Tests removing a checkbox on the Dynamic Controls page by clicking the checkbox, clicking Remove button, and verifying the "It's gone!" message appears

Starting URL: https://the-internet.herokuapp.com/

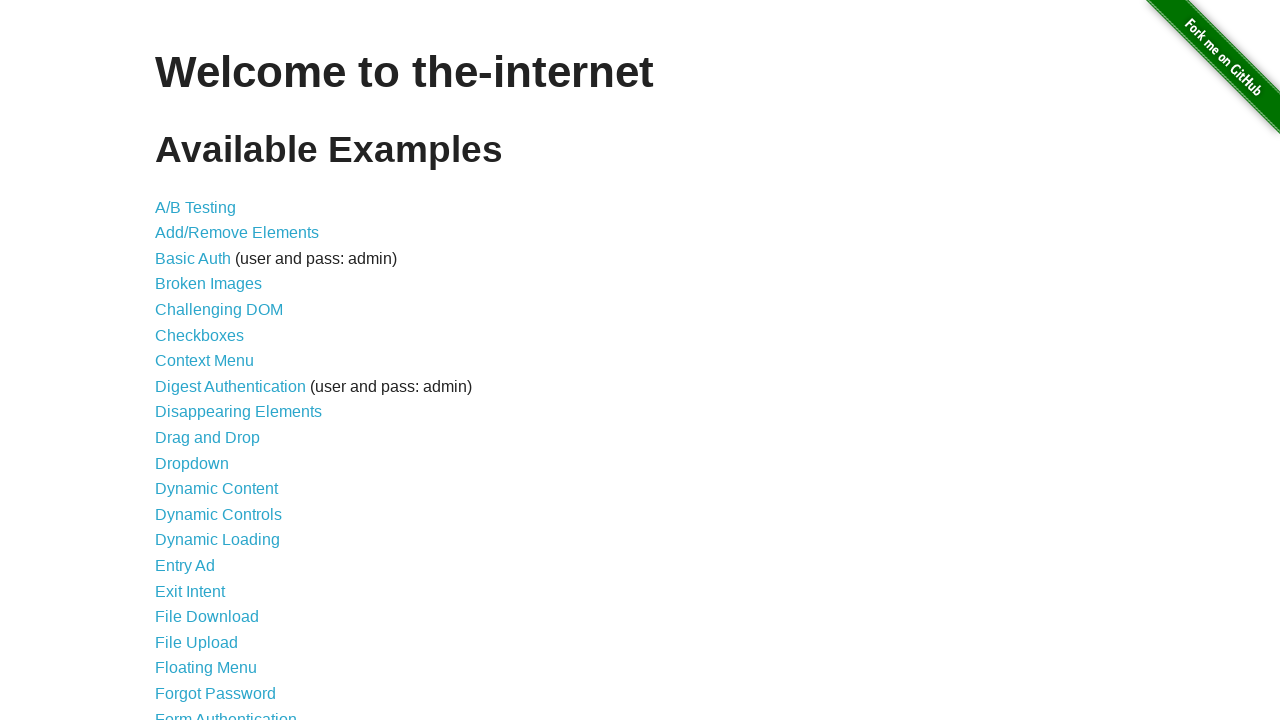

Clicked on Dynamic Controls link from homepage at (218, 514) on a[href='/dynamic_controls']
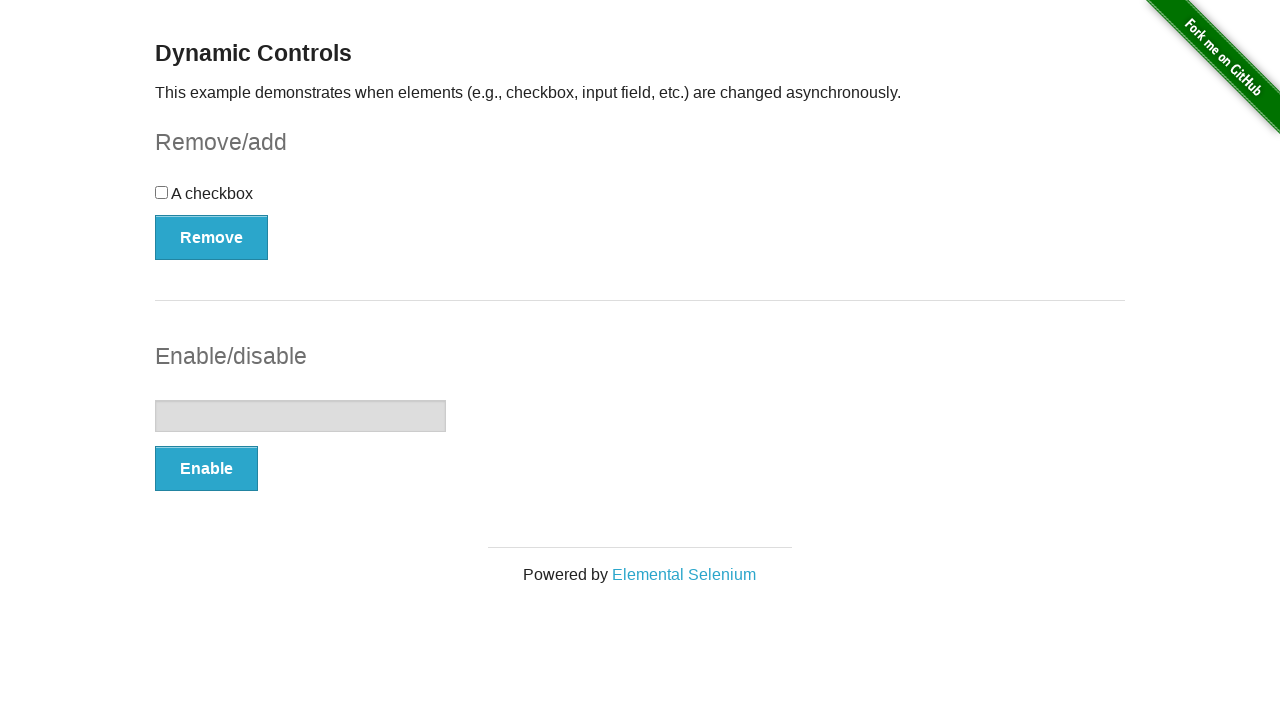

Clicked the checkbox at (162, 192) on #checkbox input[type='checkbox']
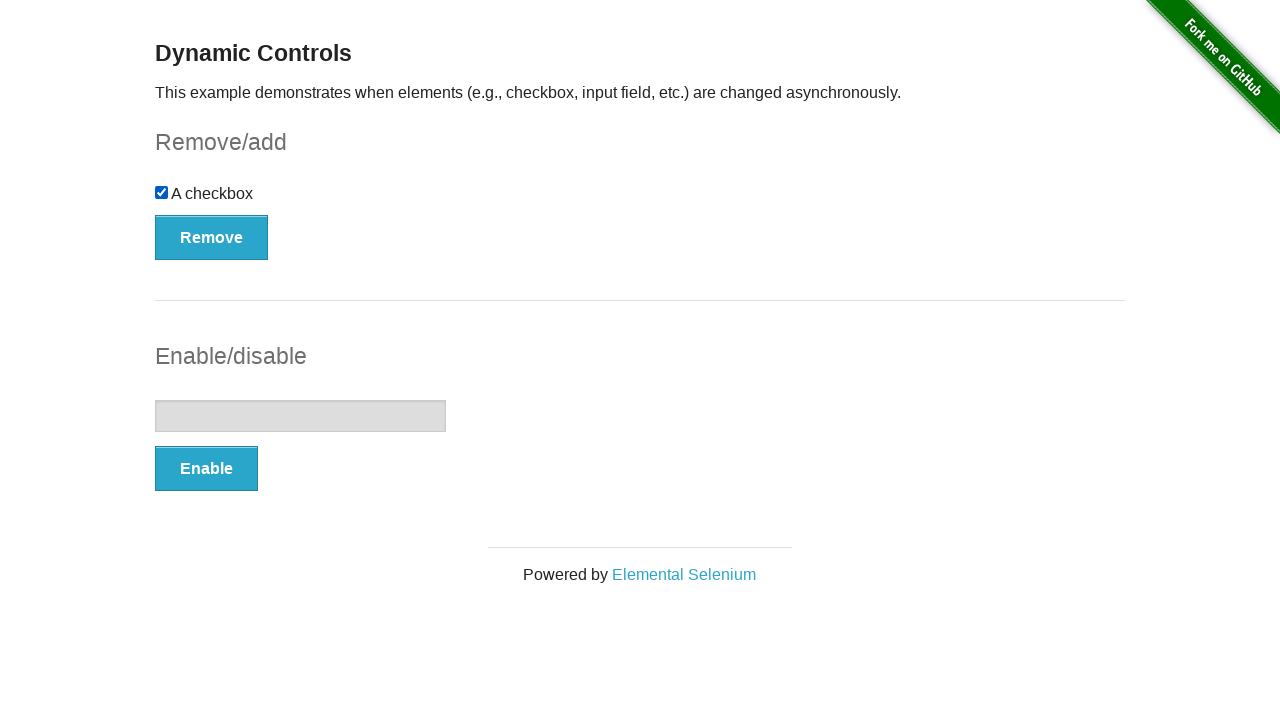

Clicked the Remove button at (212, 237) on button[onclick='swapCheckbox()']
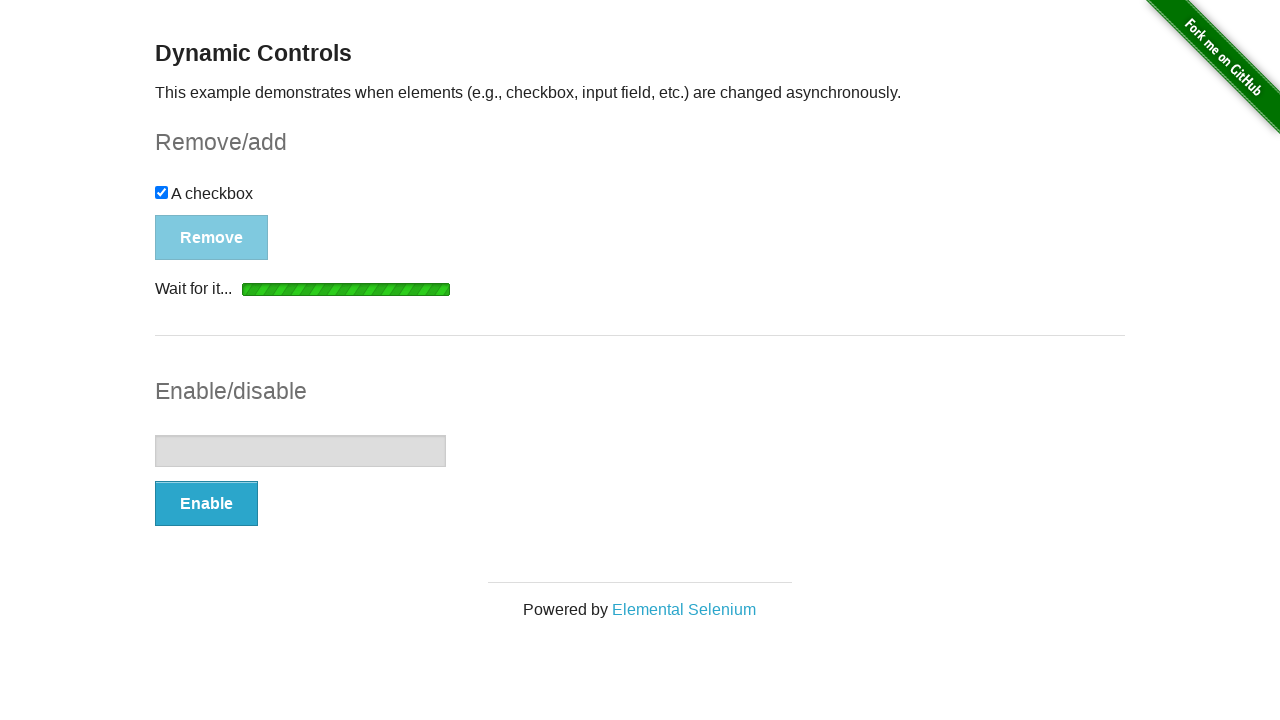

Waited for the message element to appear
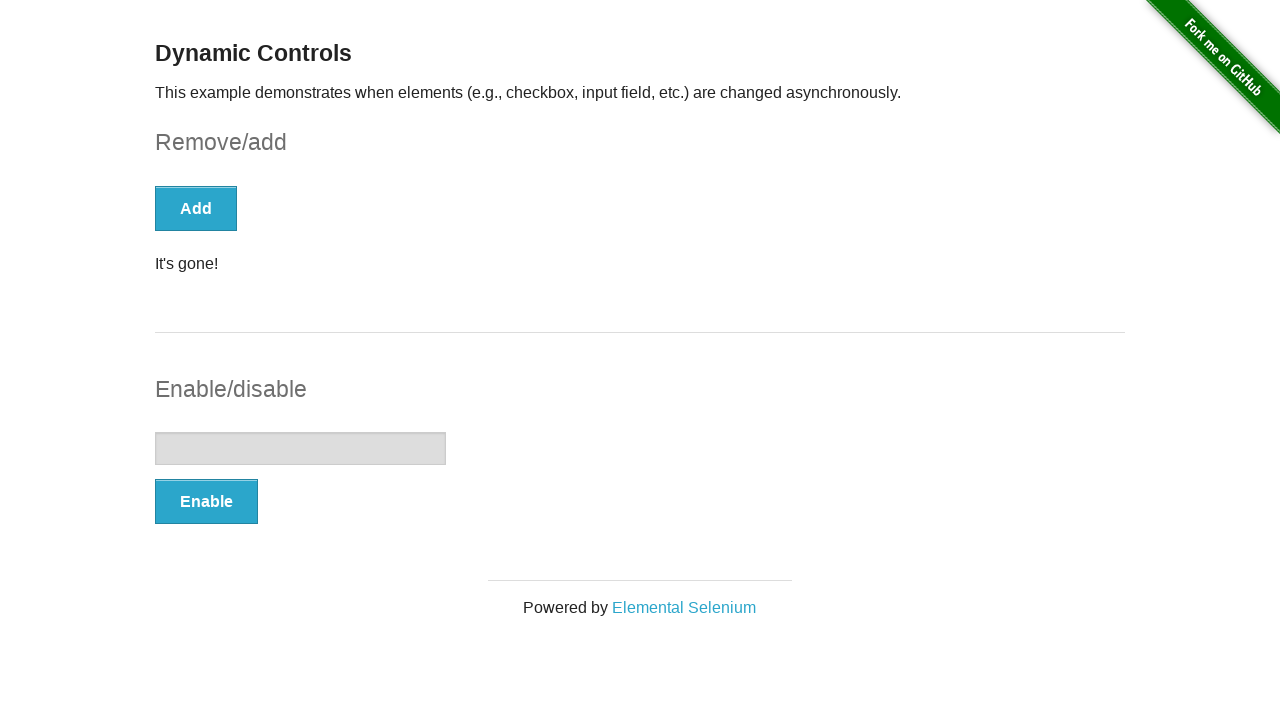

Retrieved the message text content
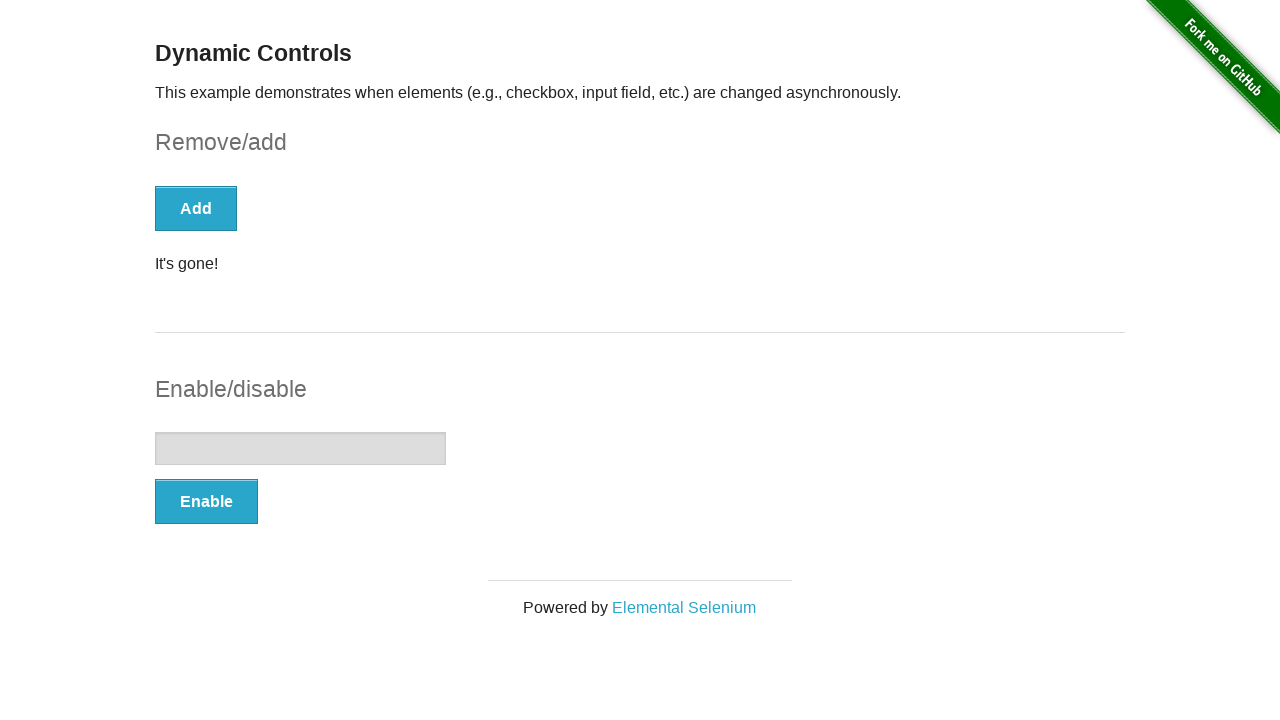

Verified that the message displays 'It's gone!'
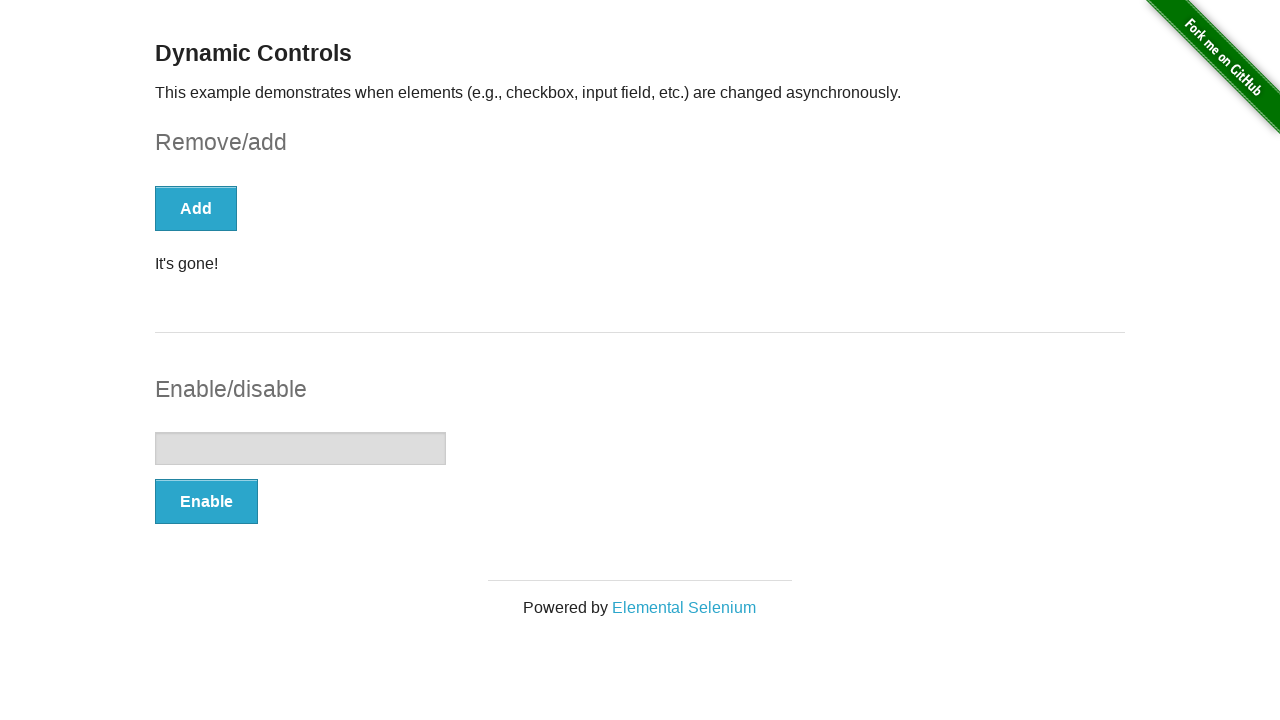

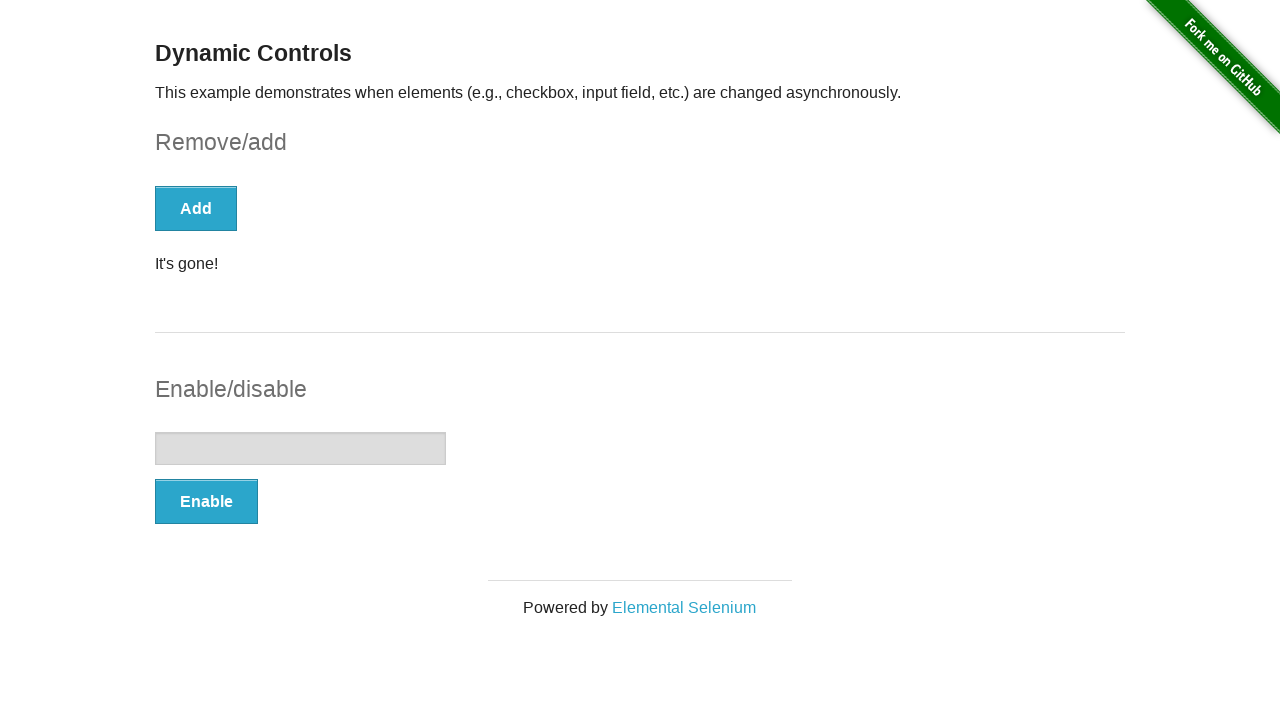